Finds the Webhallen logo element on the page

Starting URL: https://www.webhallen.com/

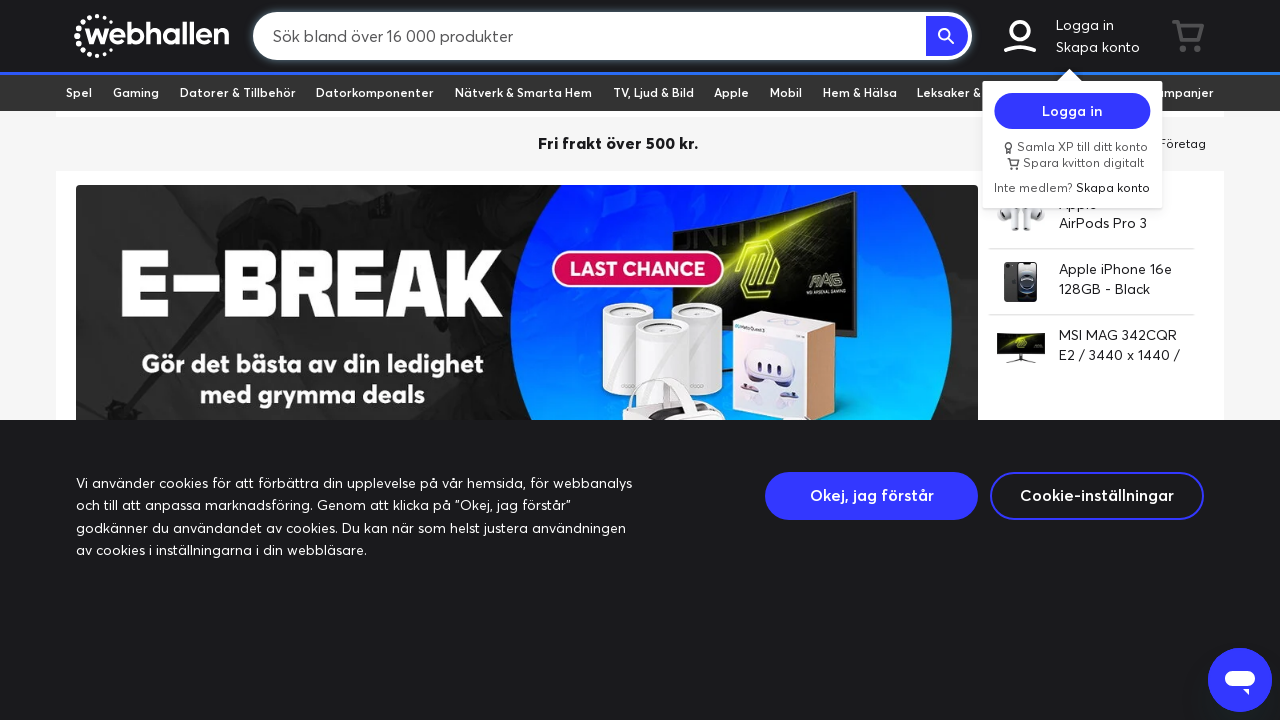

Waited for Webhallen logo element to be present
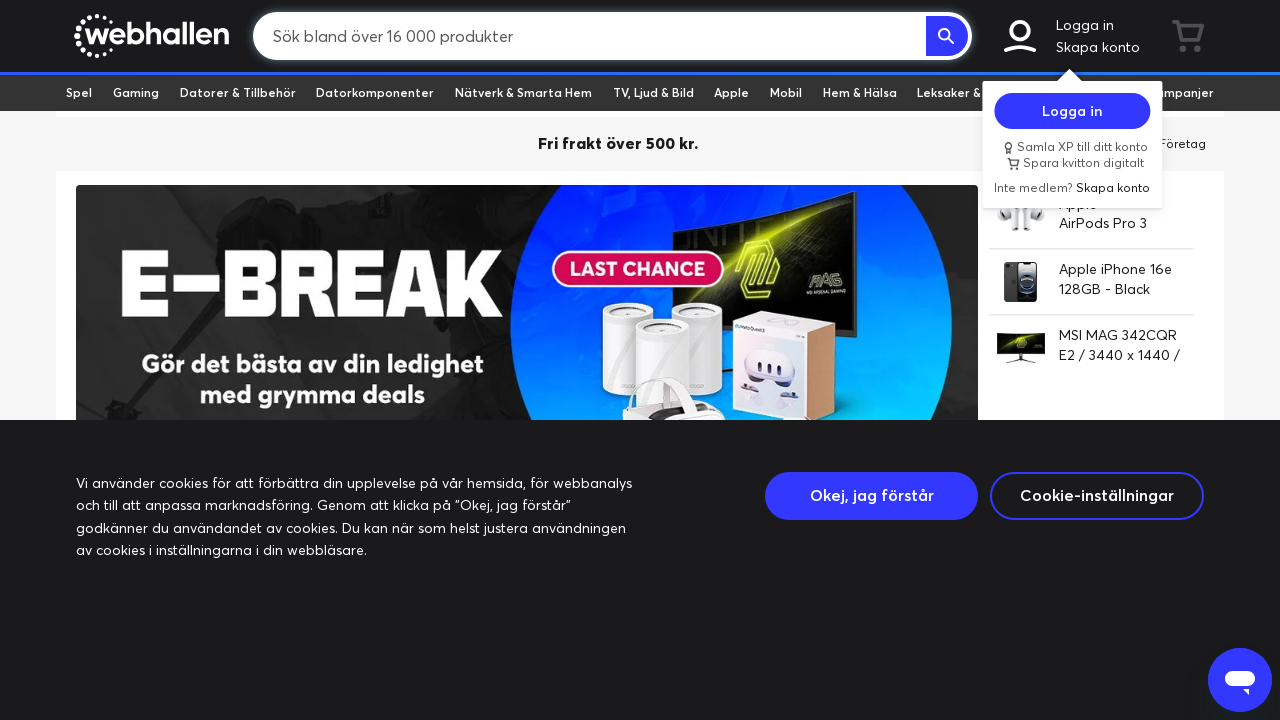

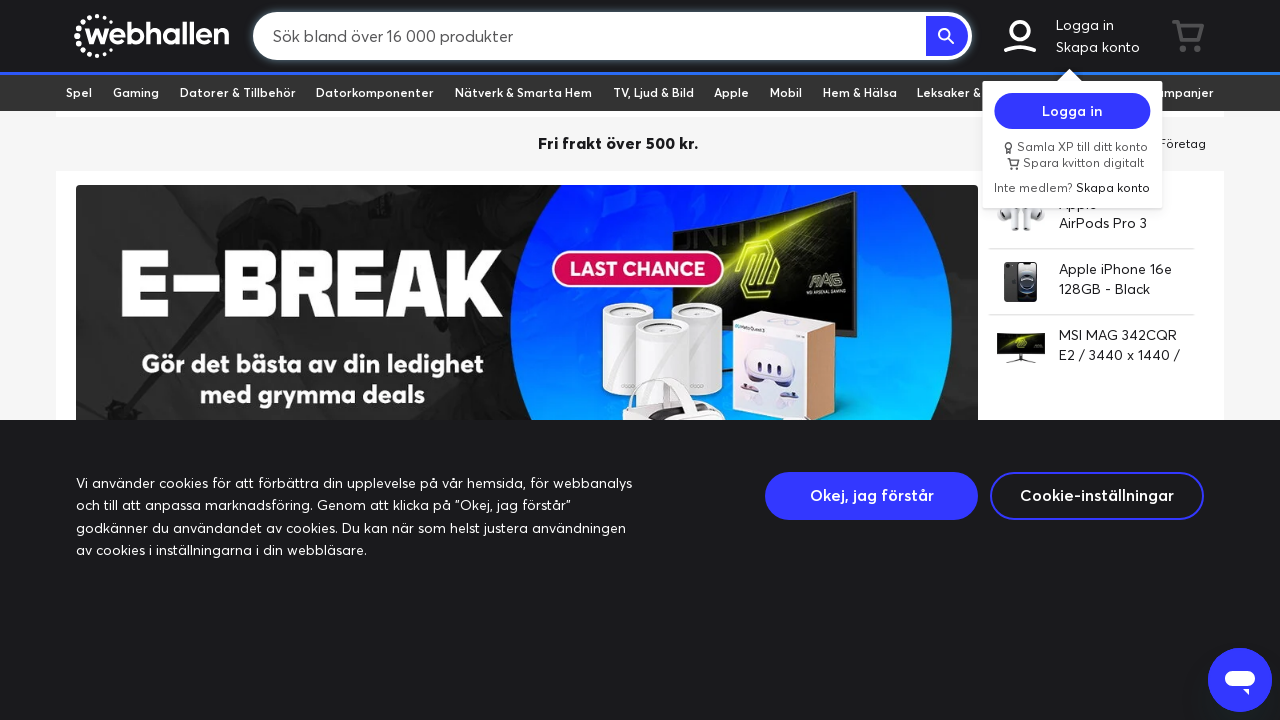